Tests registration form submission by filling first name, last name, and email fields, then verifying the success message

Starting URL: http://suninjuly.github.io/registration1.html

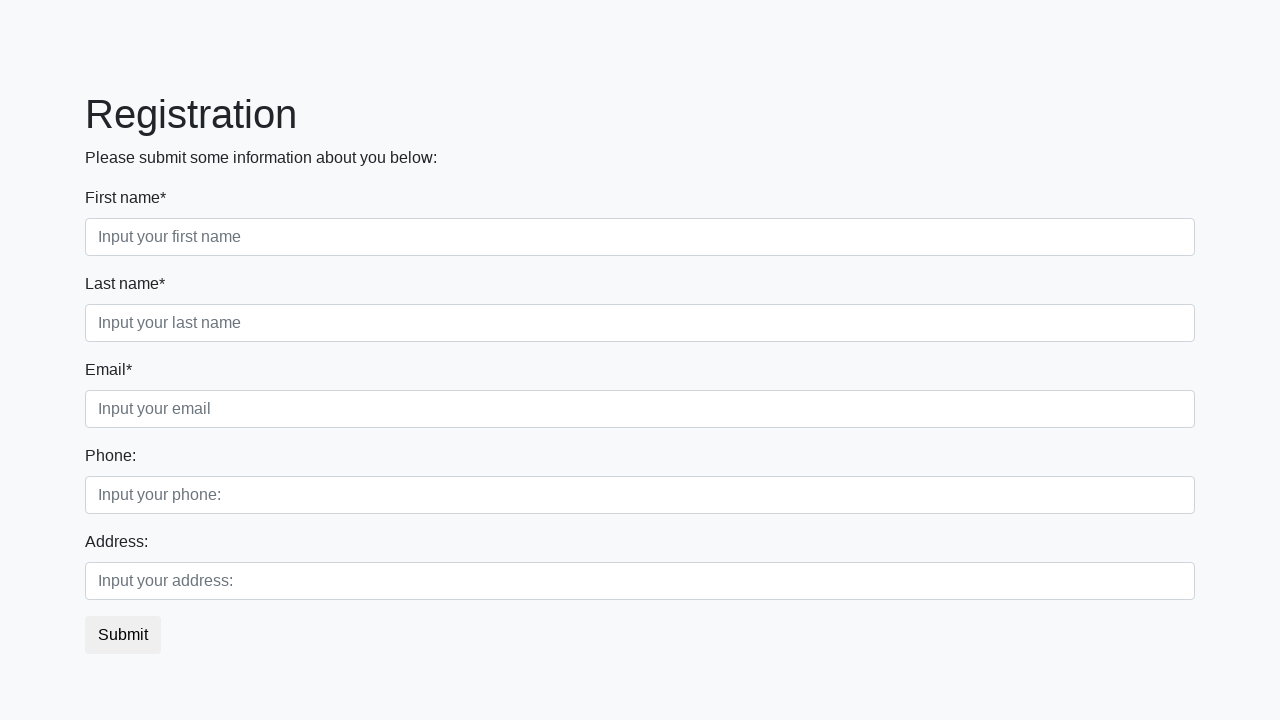

Filled first name field with 'John' on div.first_block input.form-control.first
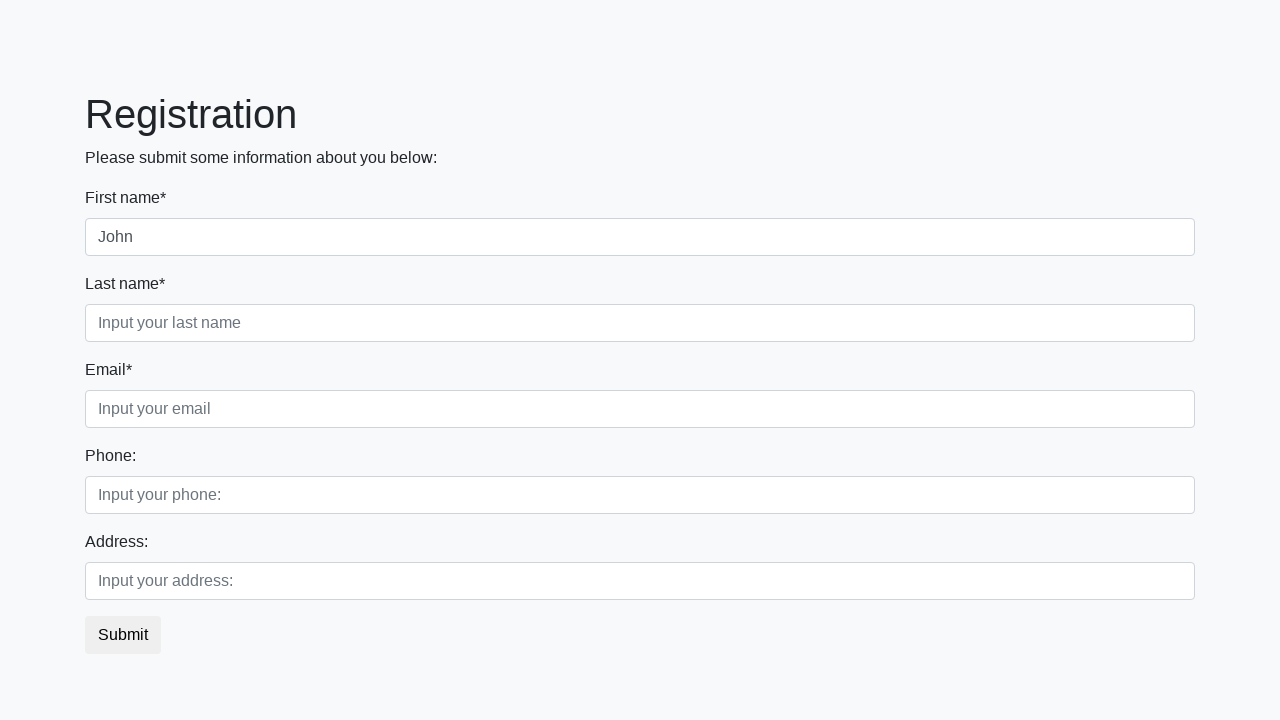

Filled last name field with 'Smith' on div.first_block input.form-control.second
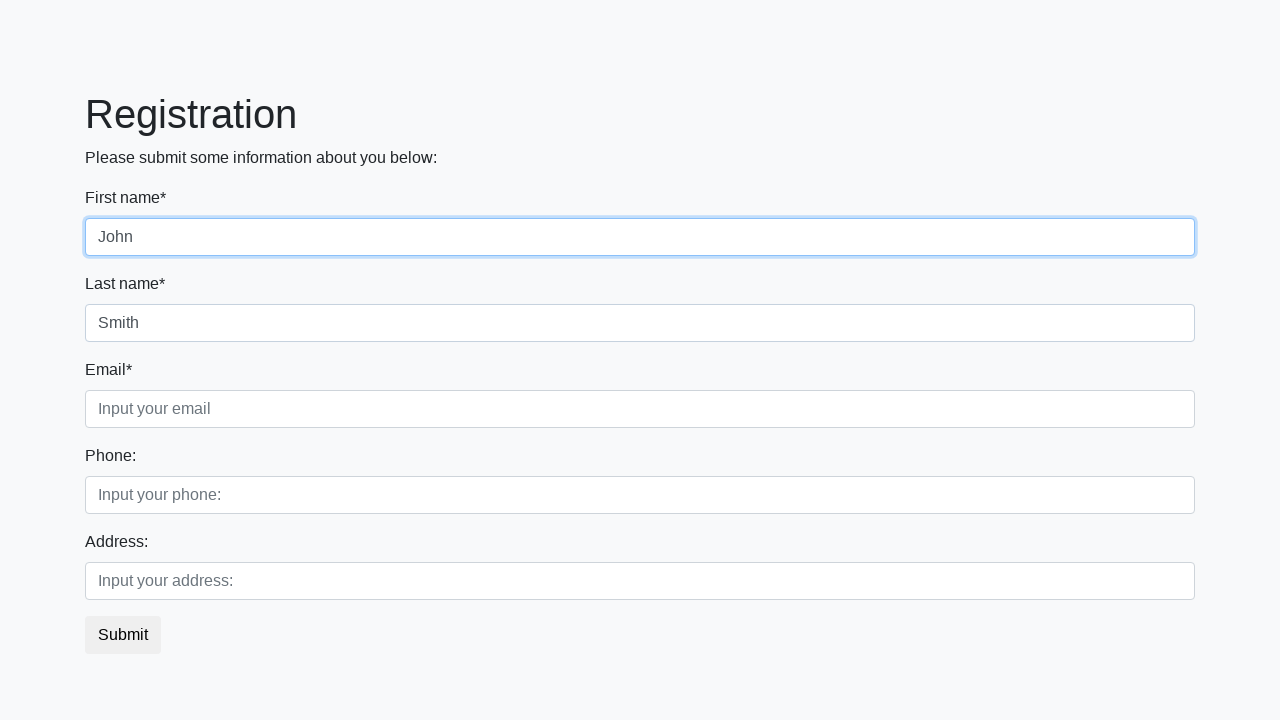

Filled email field with 'john.smith@example.com' on div.first_block input.form-control.third
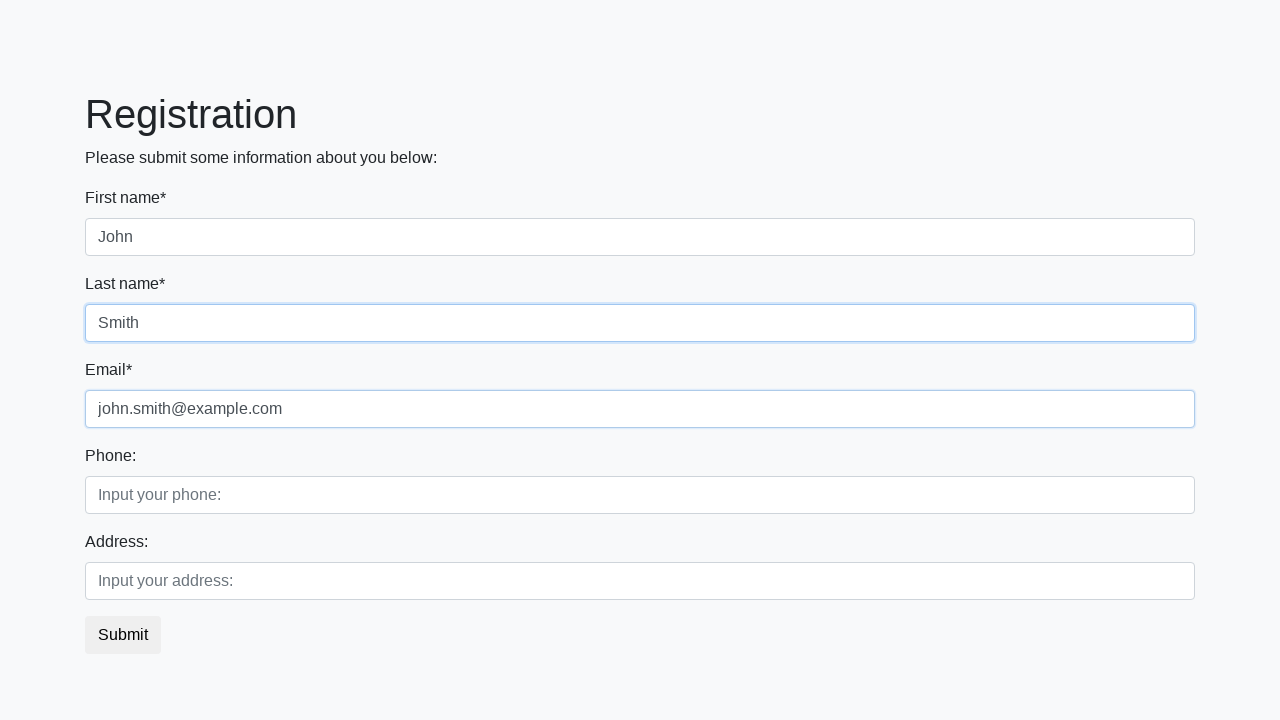

Clicked submit button to register at (123, 635) on button.btn
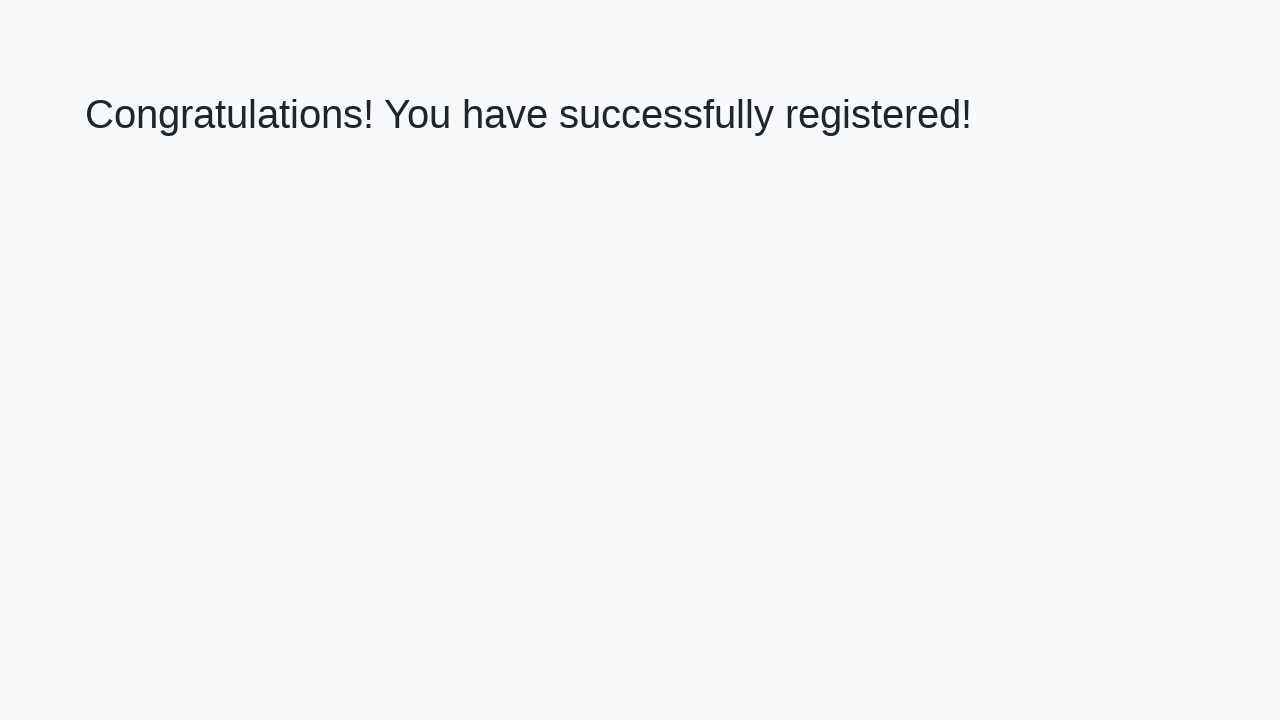

Success message heading appeared
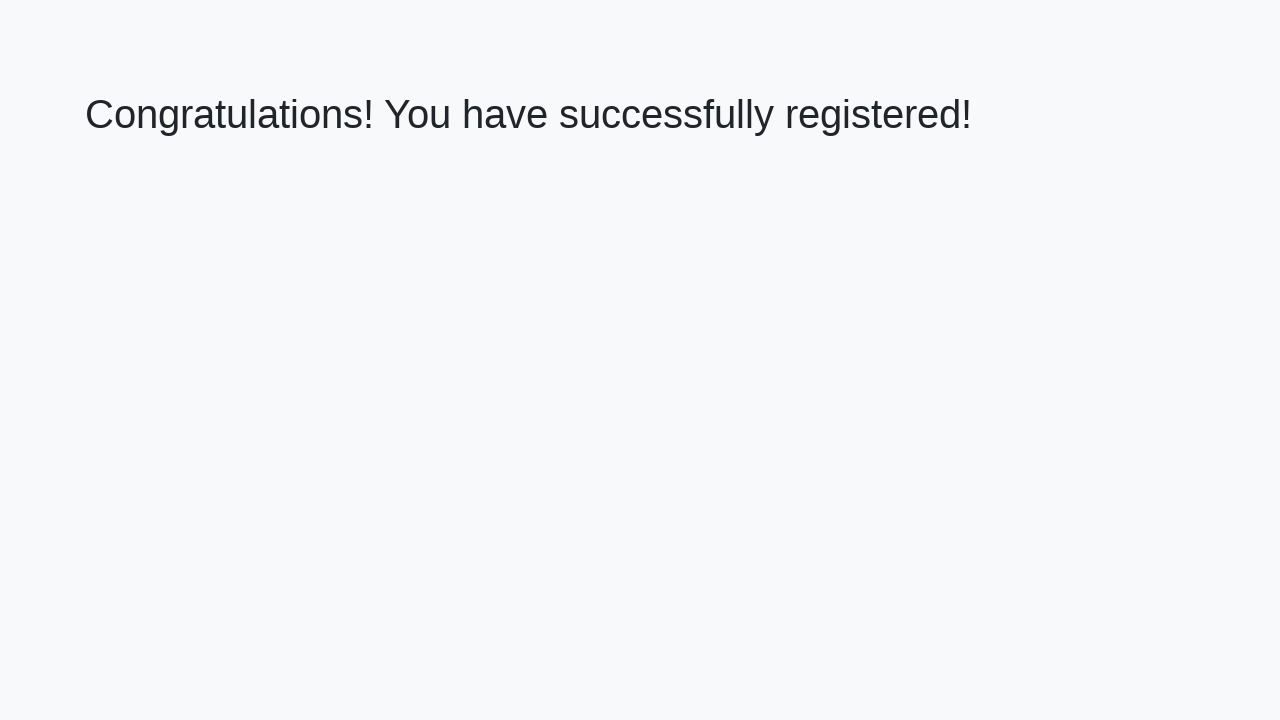

Retrieved success message text
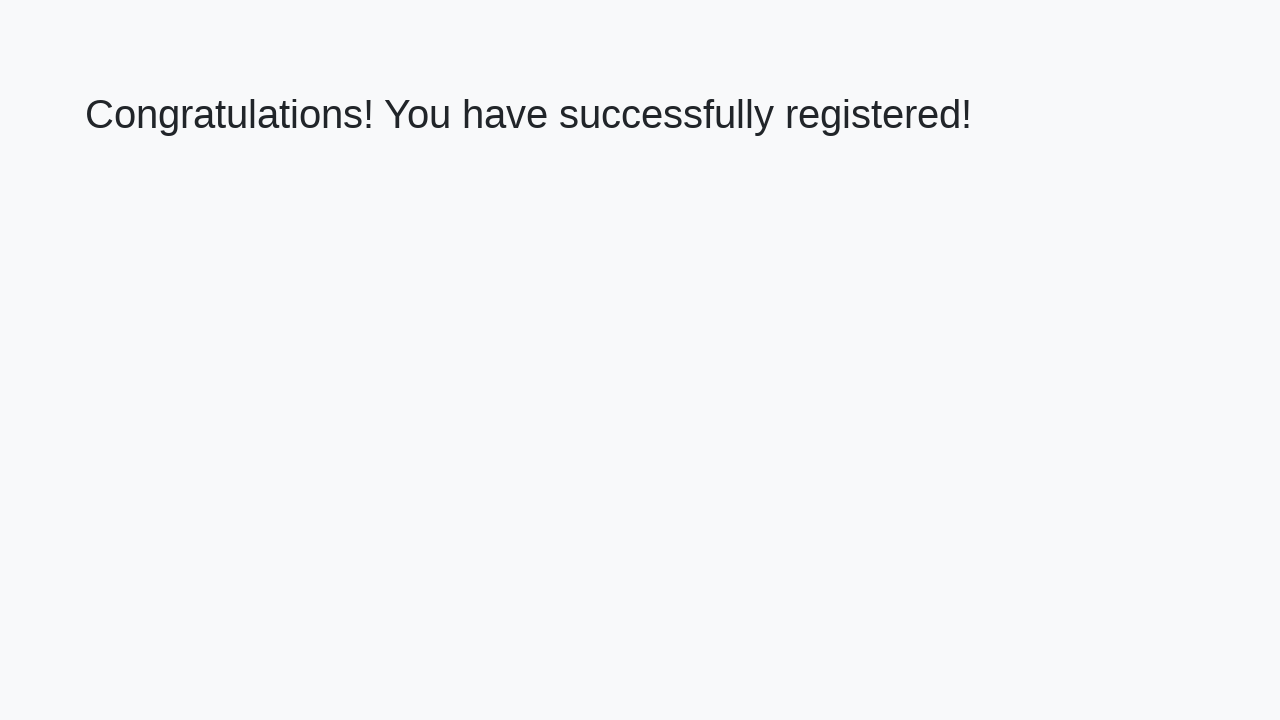

Verified success message matches expected text
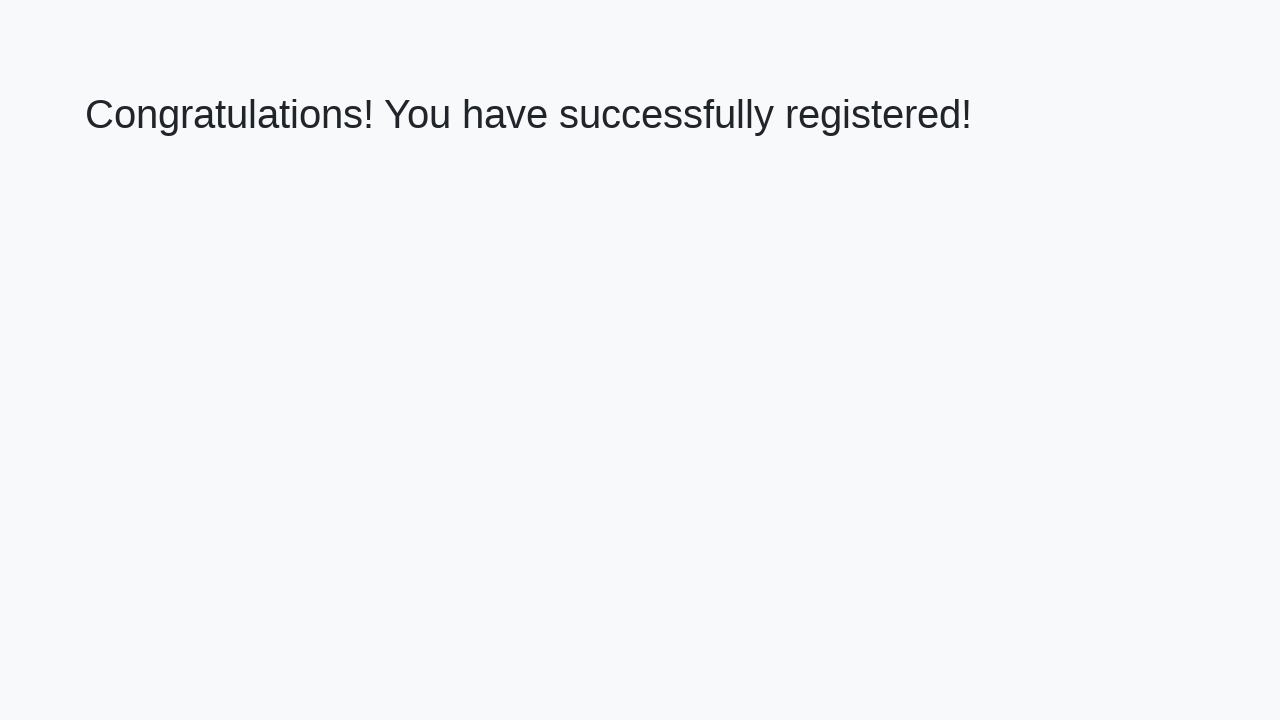

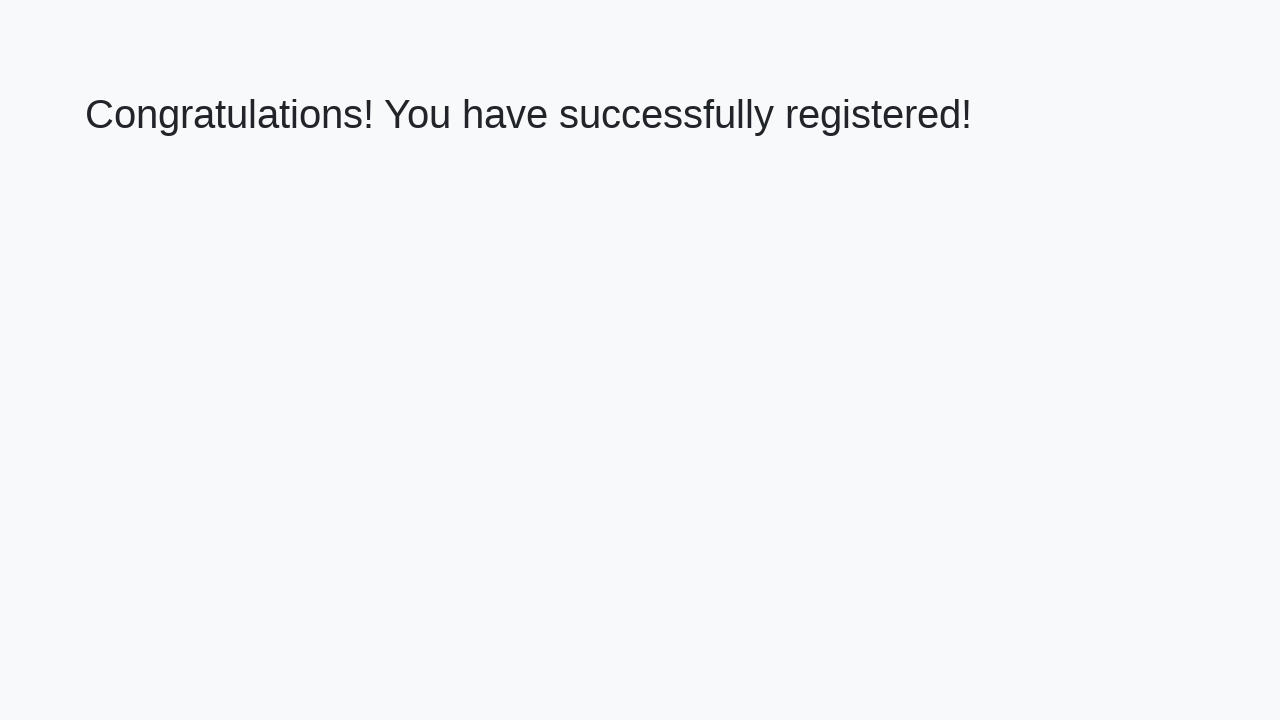